Tests opening multiple links from a footer section in new tabs and retrieving the title of each opened page

Starting URL: http://qaclickacademy.com/practice.php

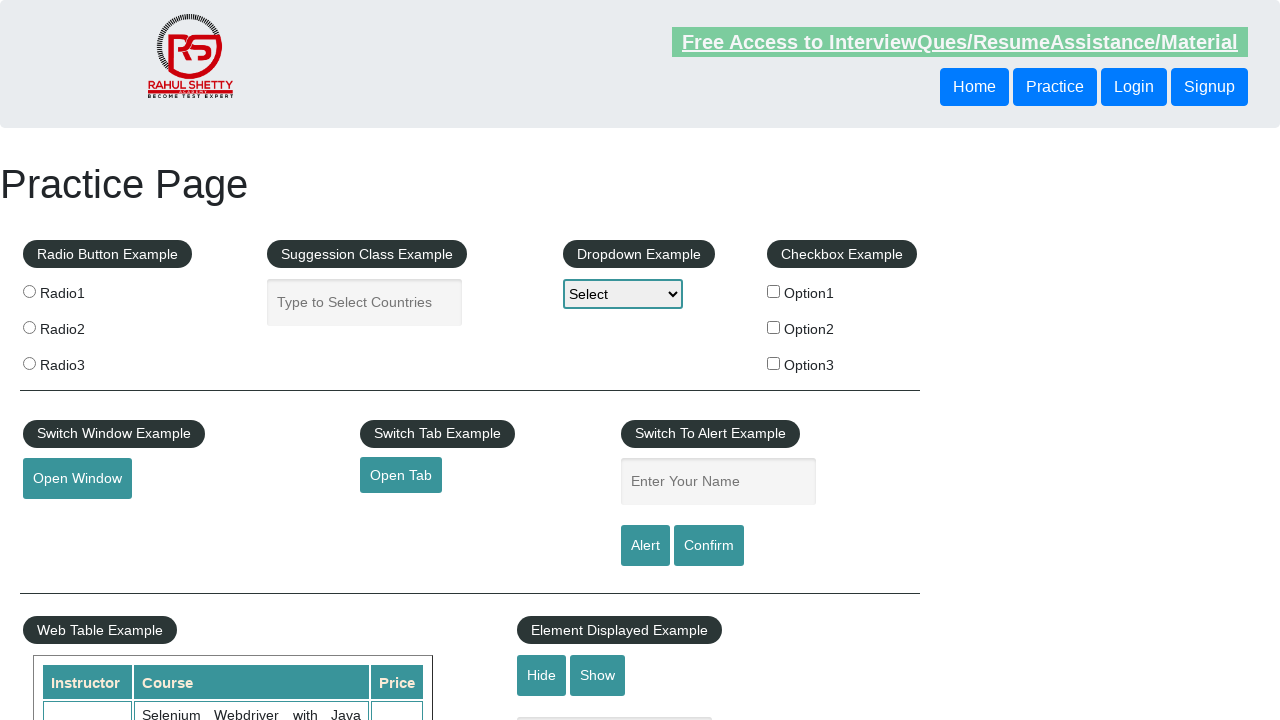

Retrieved total count of links on page
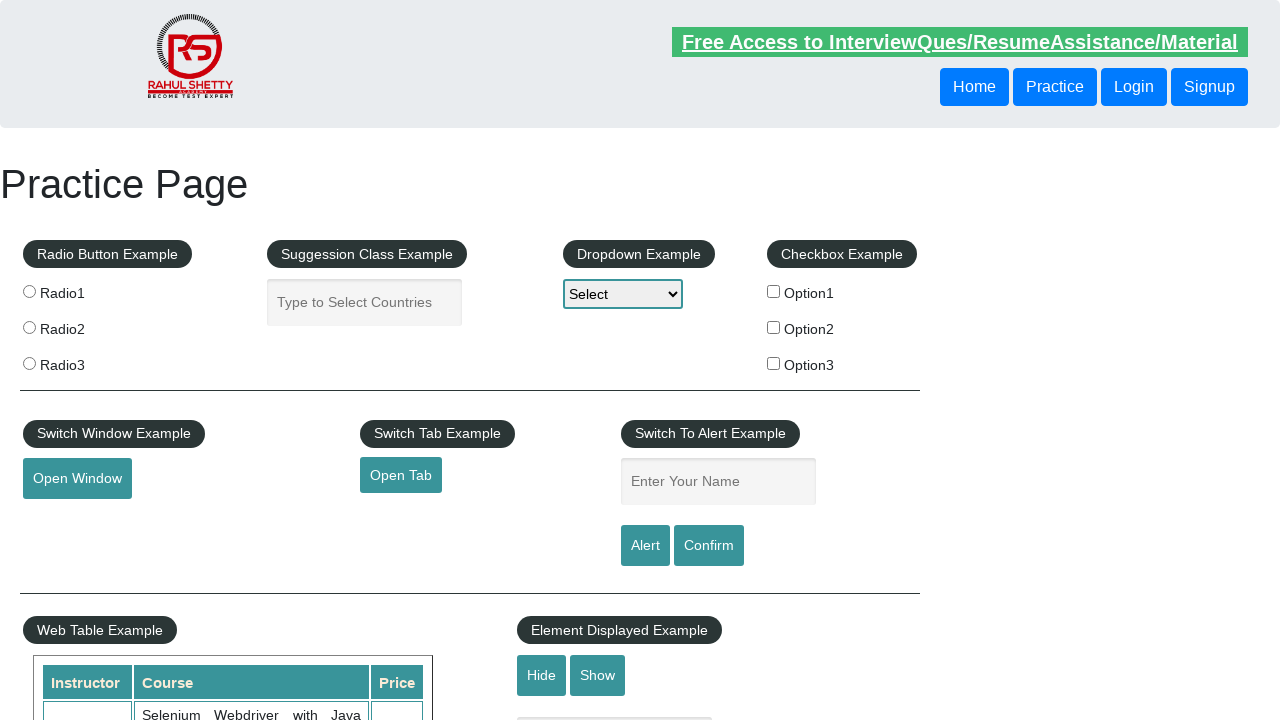

Located footer section with ID 'gf-BIG'
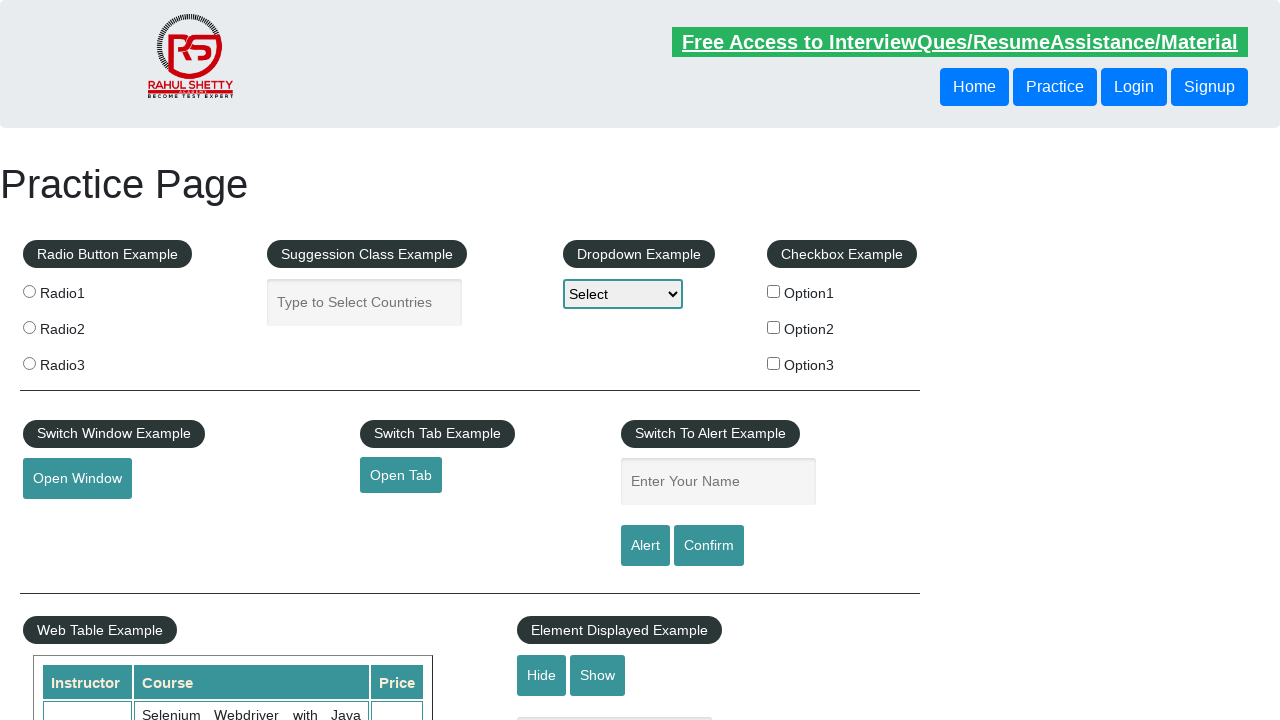

Retrieved count of links in footer section
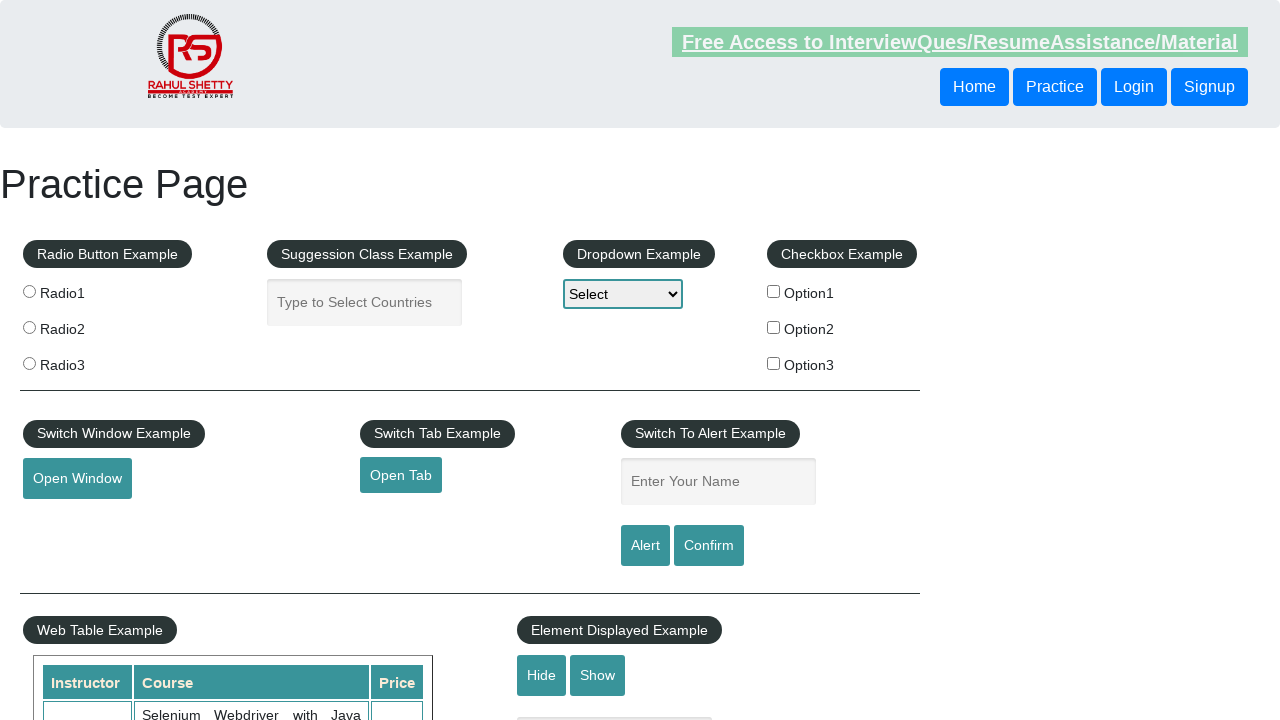

Located first column of footer table
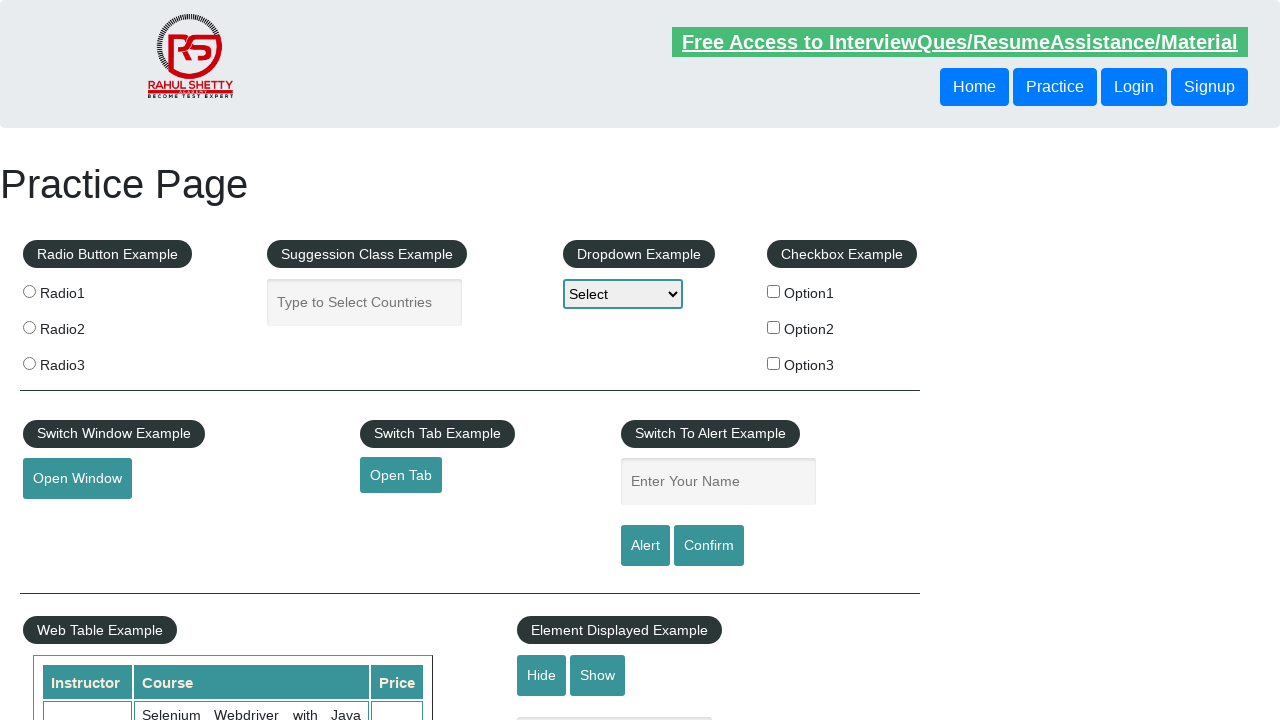

Retrieved count of links in first column of footer
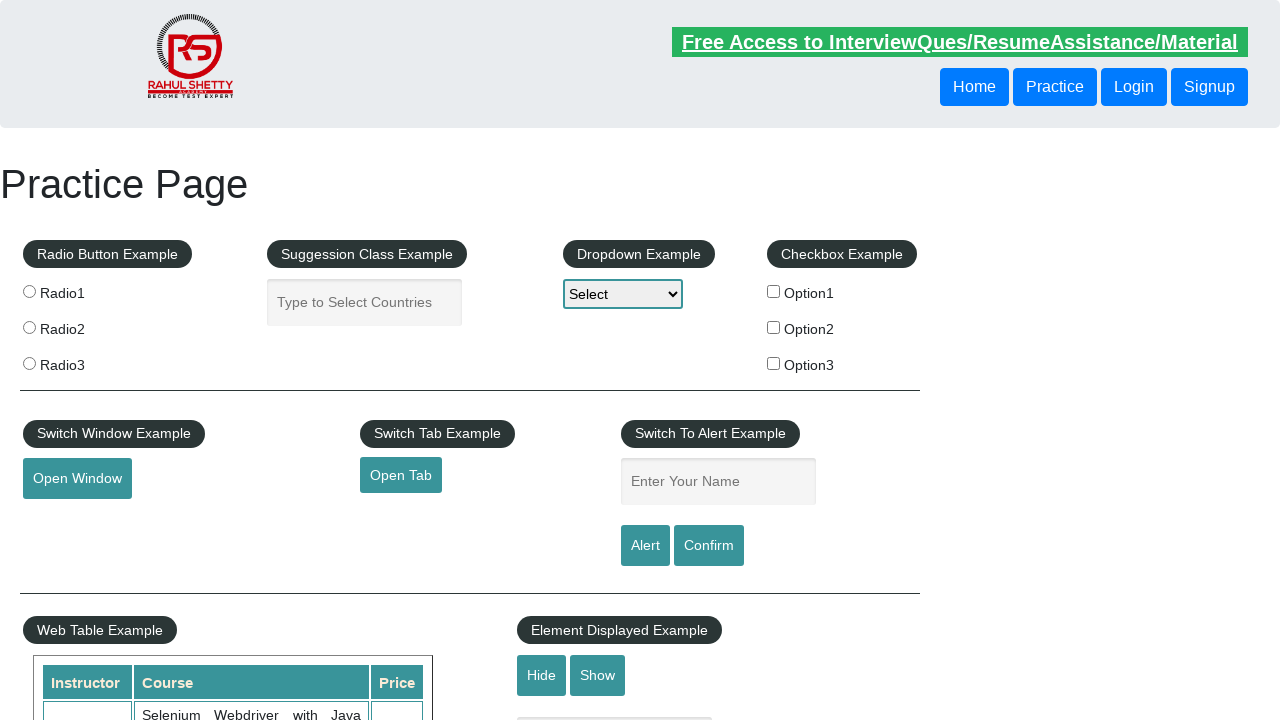

Retrieved link element at index 1
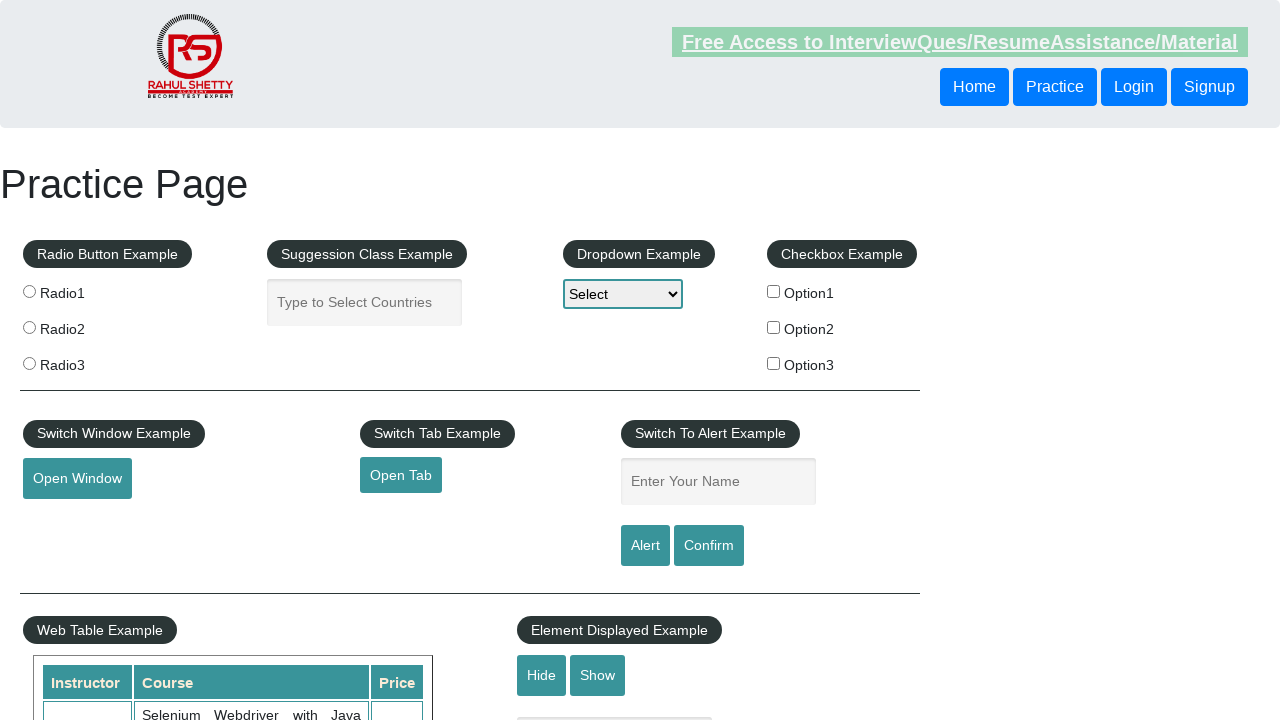

Opened link 1 from footer first column in new tab using Ctrl+click at (68, 520) on #gf-BIG >> xpath=//table/tbody/tr/td[1]/ul >> a >> nth=1
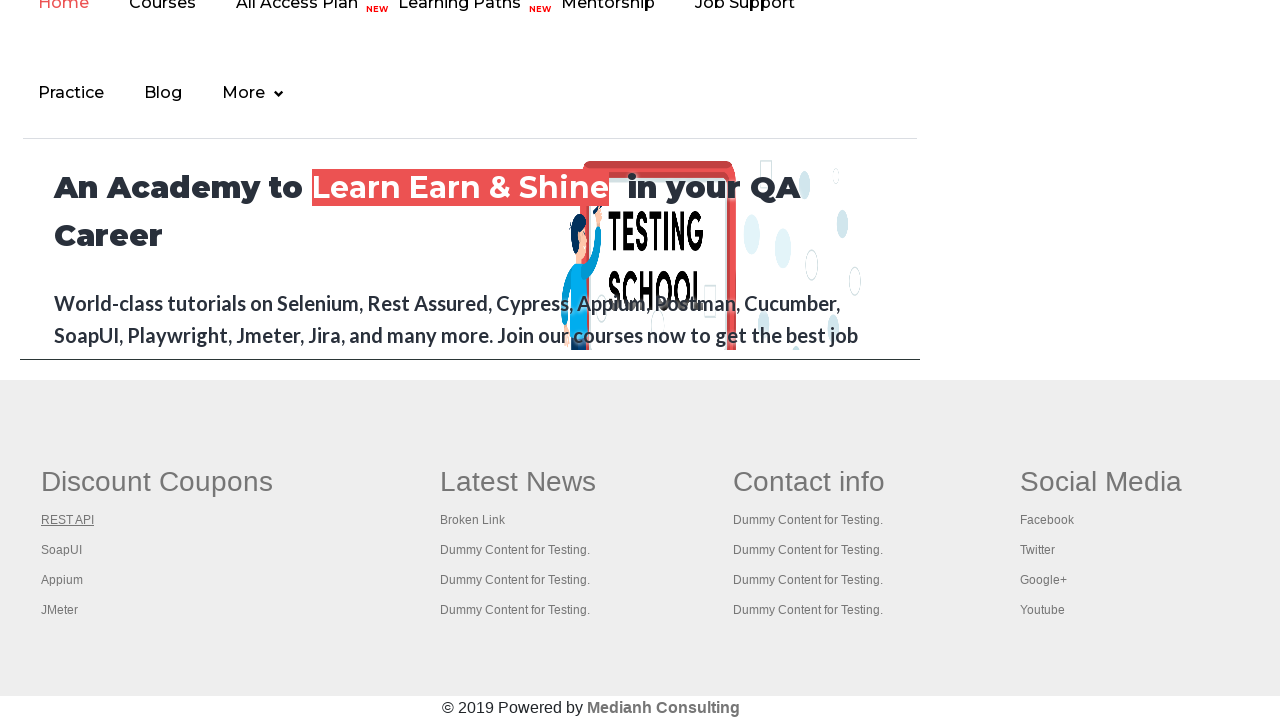

Captured new page object from tab opened for link 1
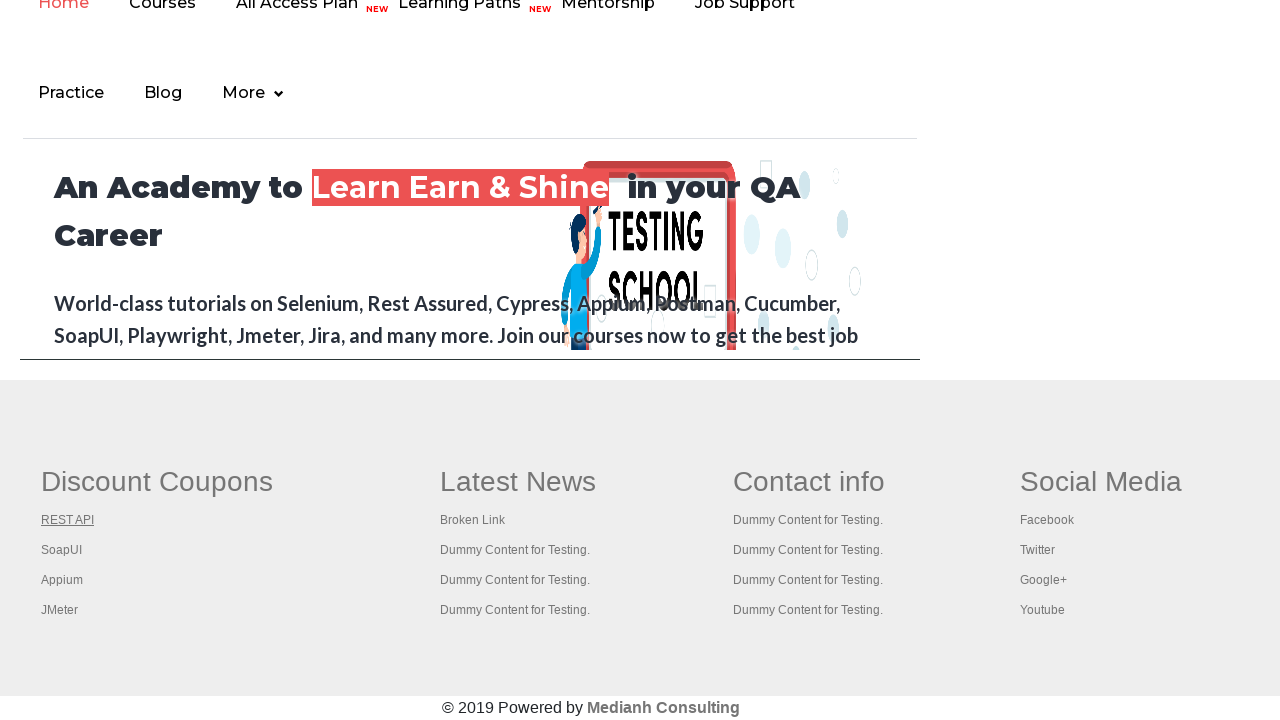

Waited for new page to load completely for link 1
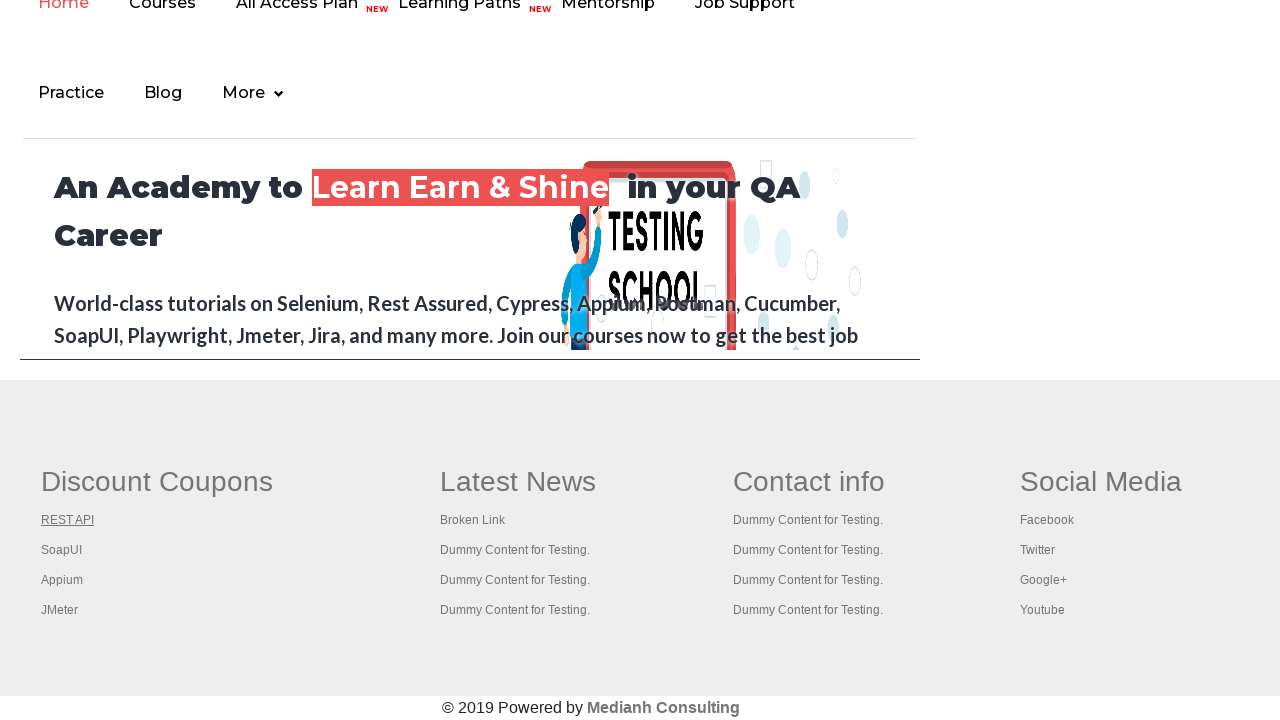

Retrieved title of new page for link 1: 'REST API Tutorial'
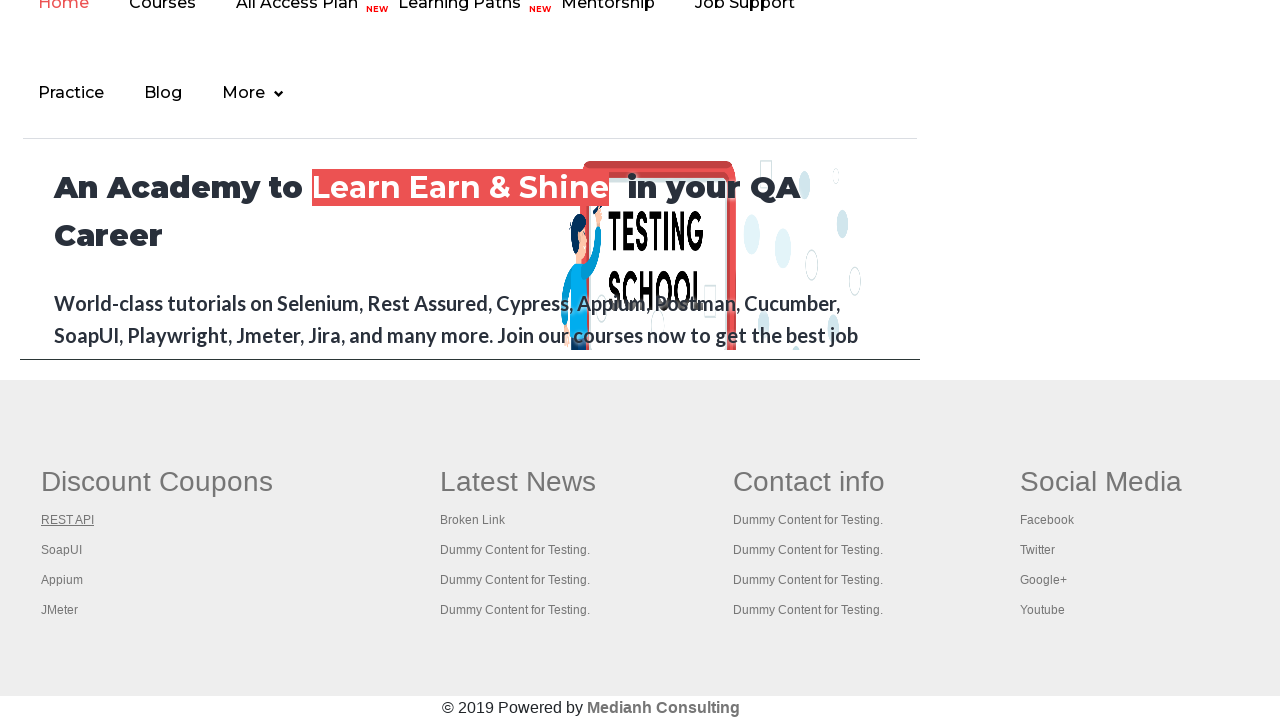

Closed new tab for link 1
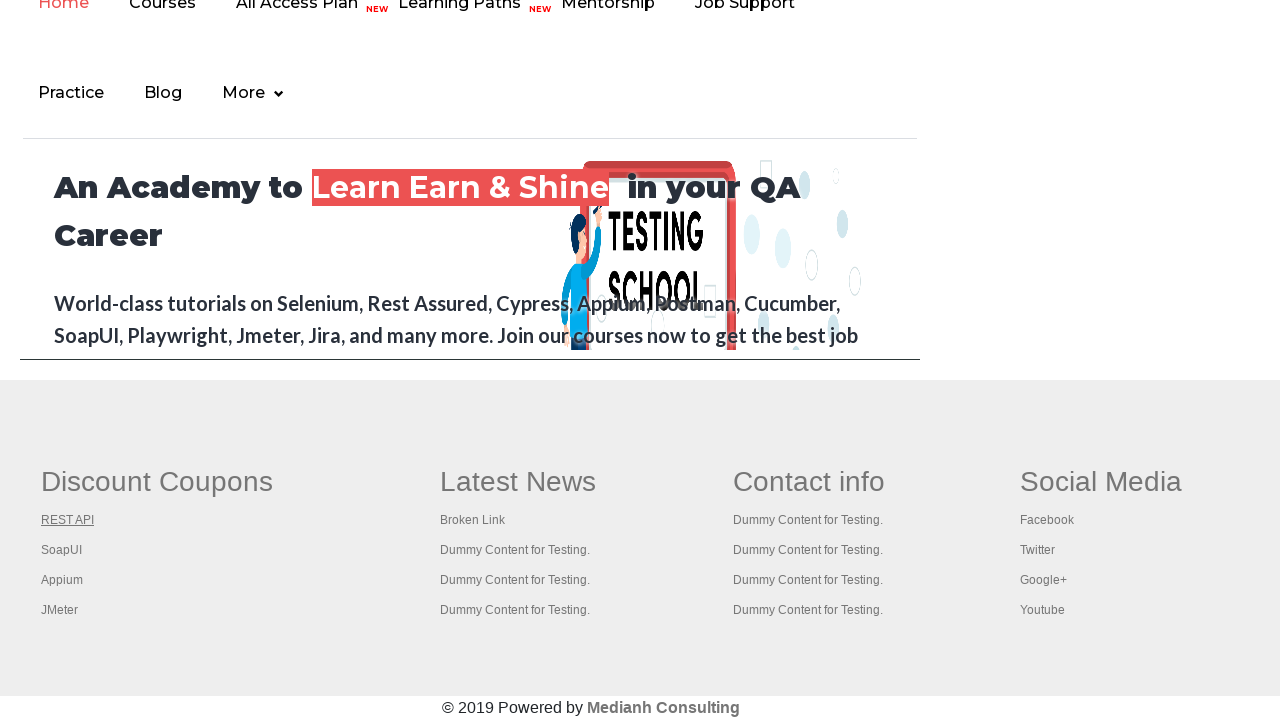

Retrieved link element at index 2
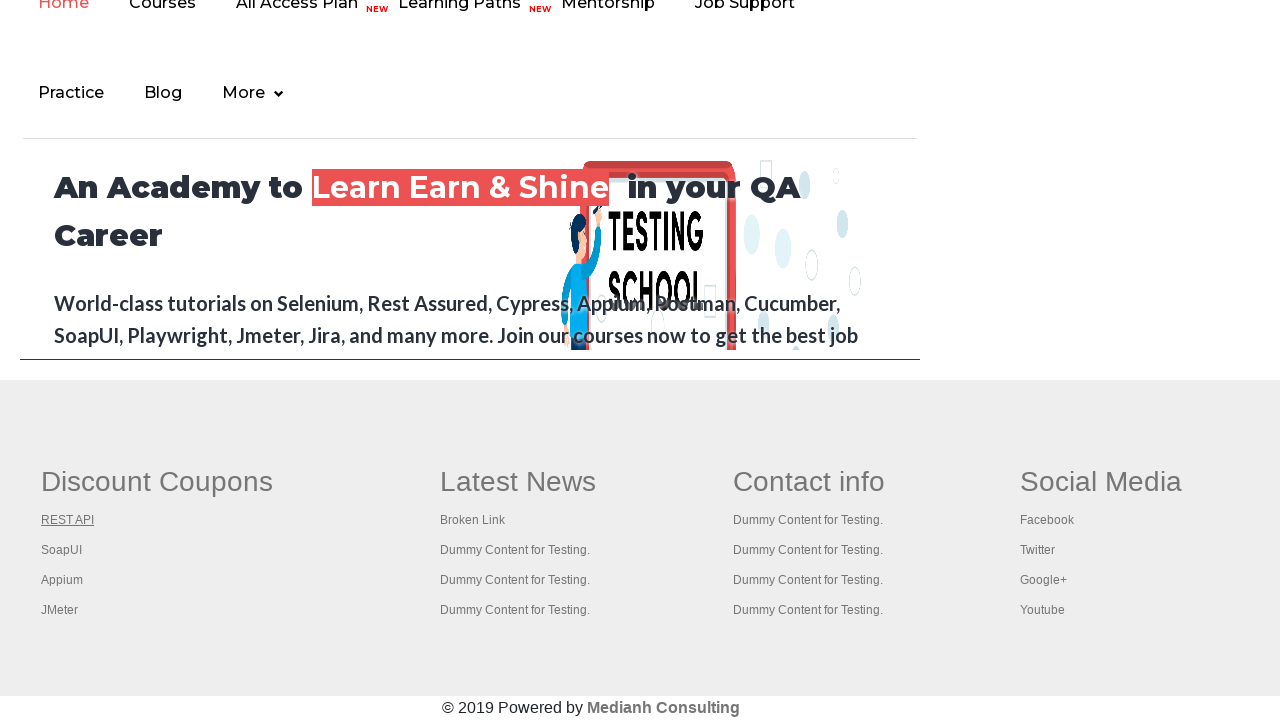

Opened link 2 from footer first column in new tab using Ctrl+click at (62, 550) on #gf-BIG >> xpath=//table/tbody/tr/td[1]/ul >> a >> nth=2
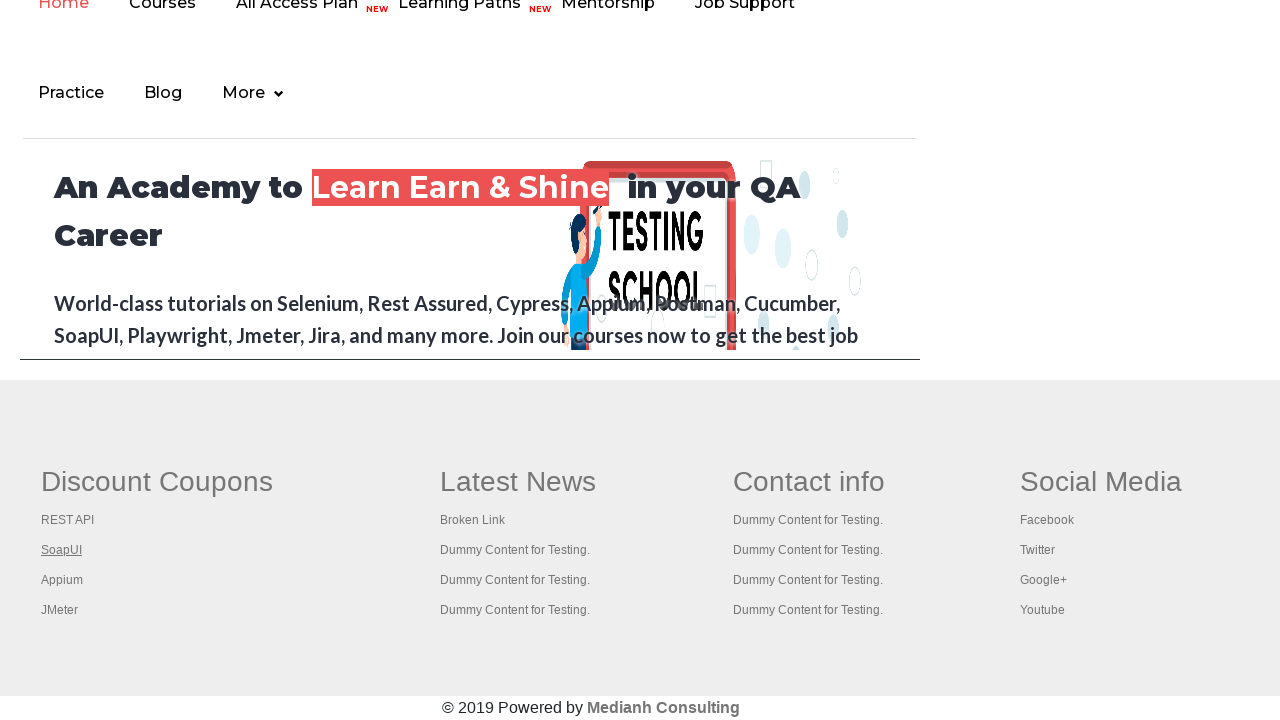

Captured new page object from tab opened for link 2
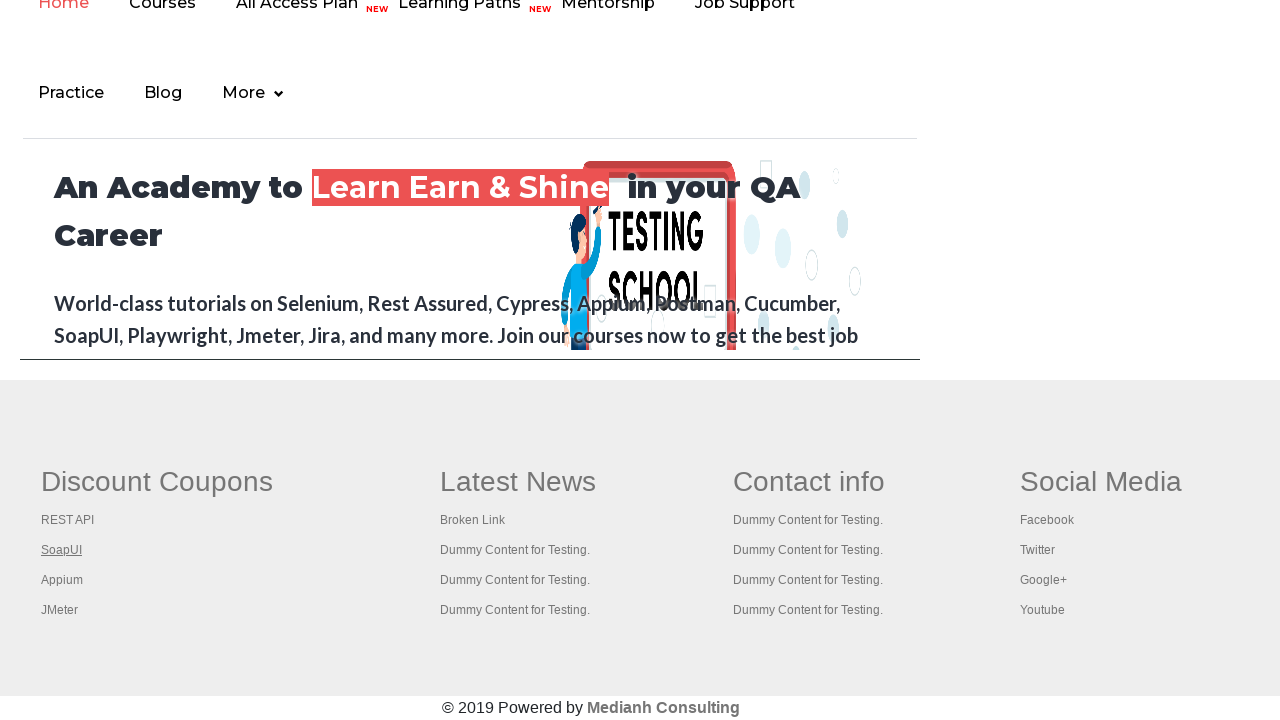

Waited for new page to load completely for link 2
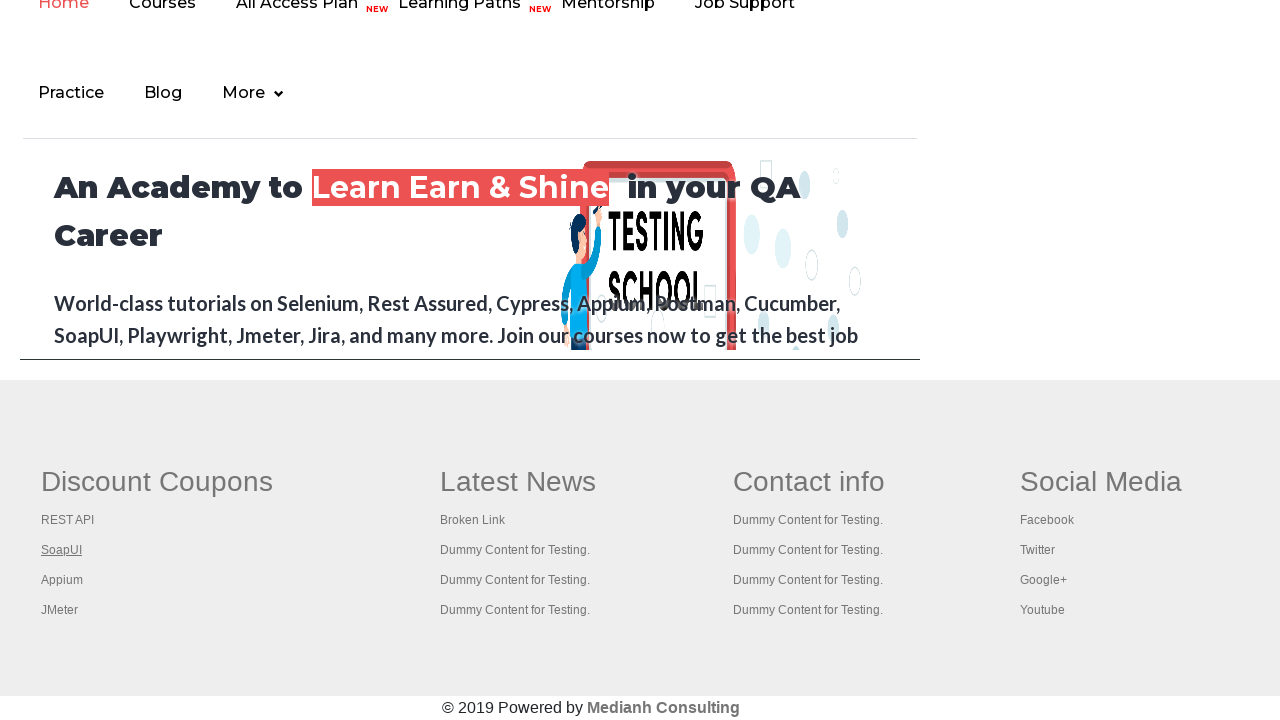

Retrieved title of new page for link 2: 'The World’s Most Popular API Testing Tool | SoapUI'
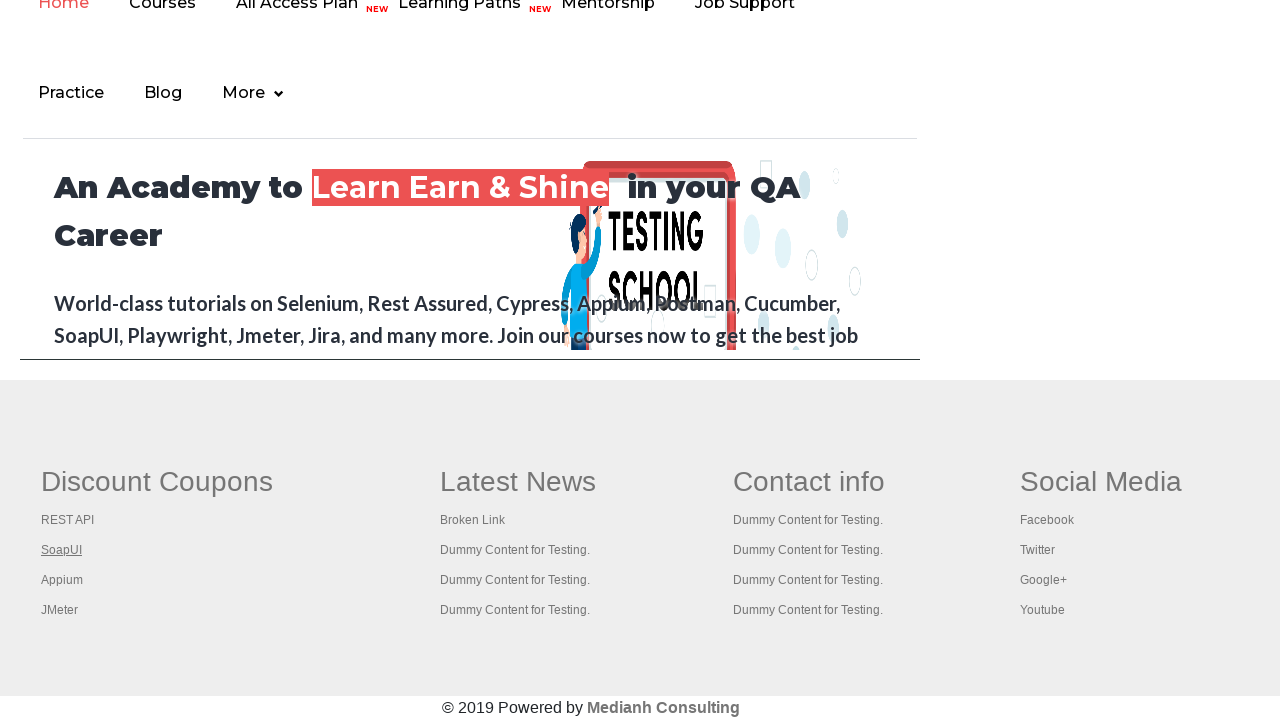

Closed new tab for link 2
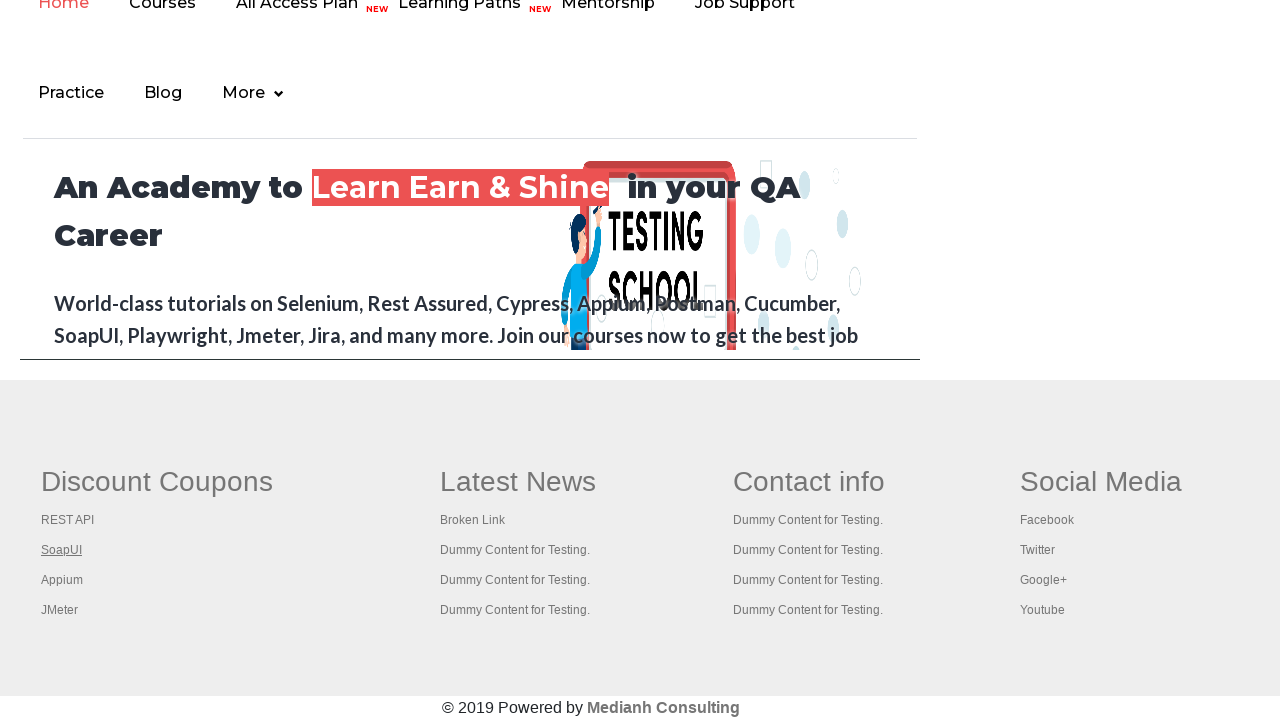

Retrieved link element at index 3
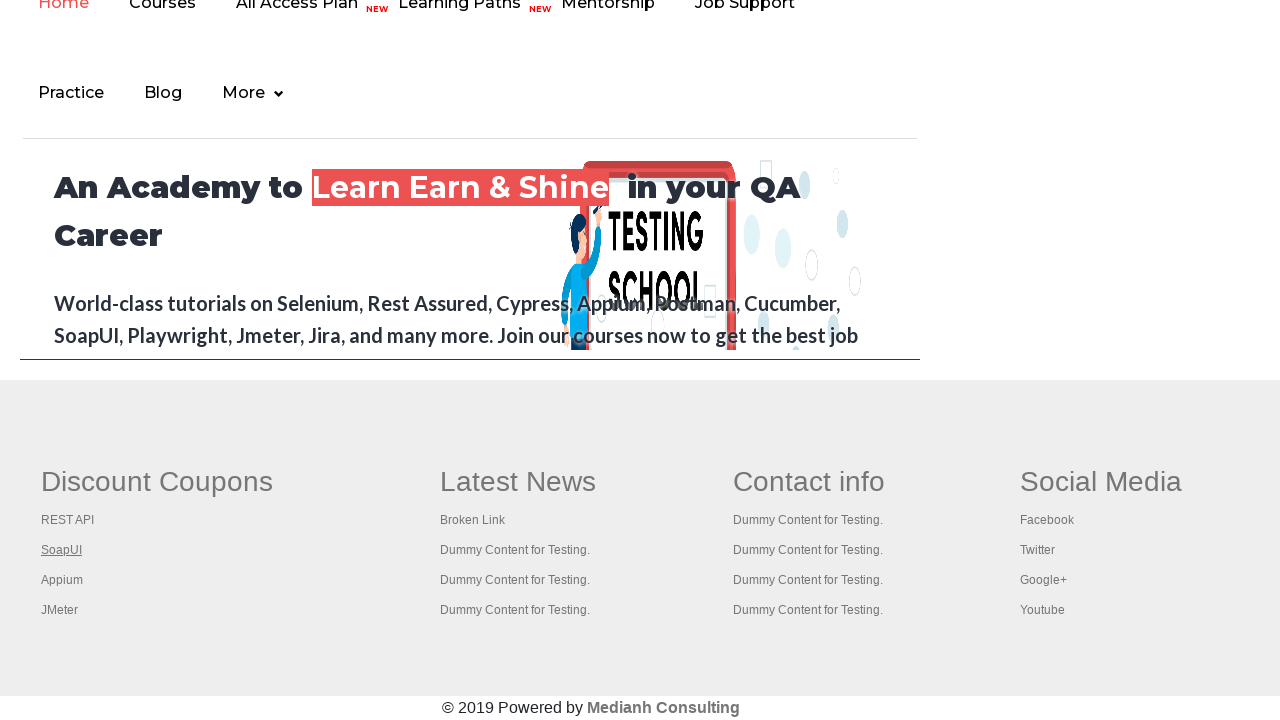

Opened link 3 from footer first column in new tab using Ctrl+click at (62, 580) on #gf-BIG >> xpath=//table/tbody/tr/td[1]/ul >> a >> nth=3
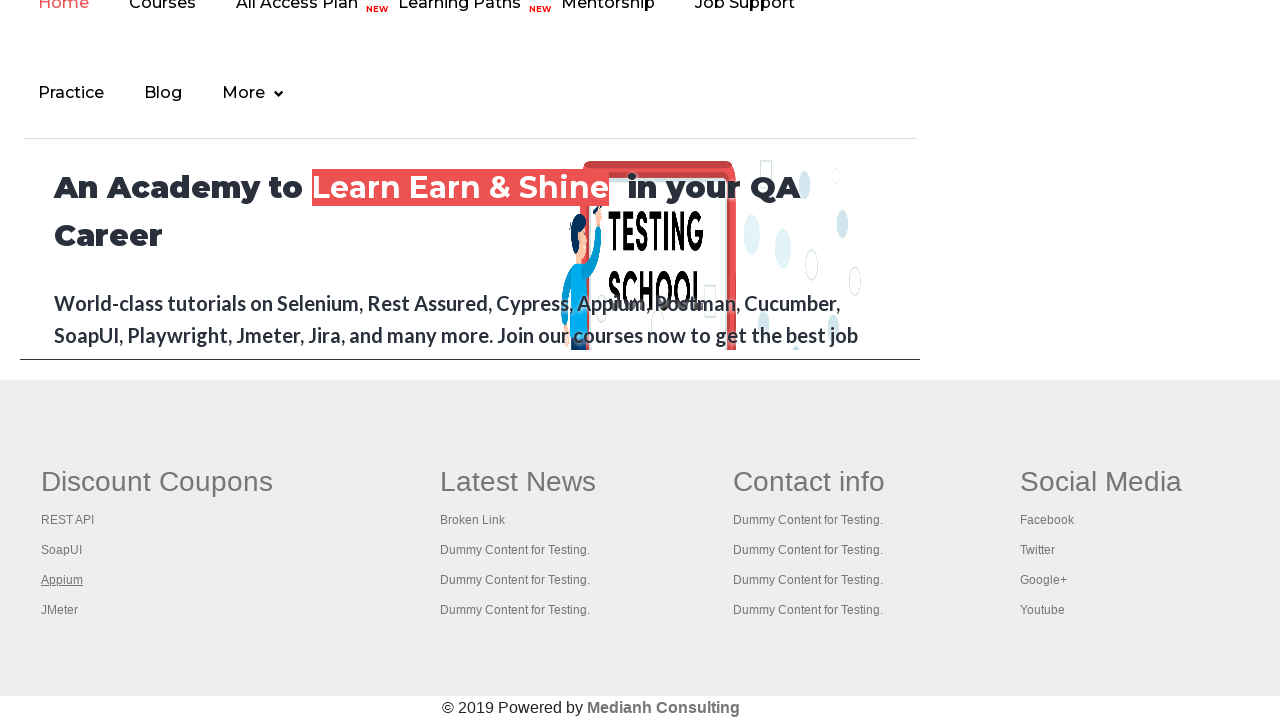

Captured new page object from tab opened for link 3
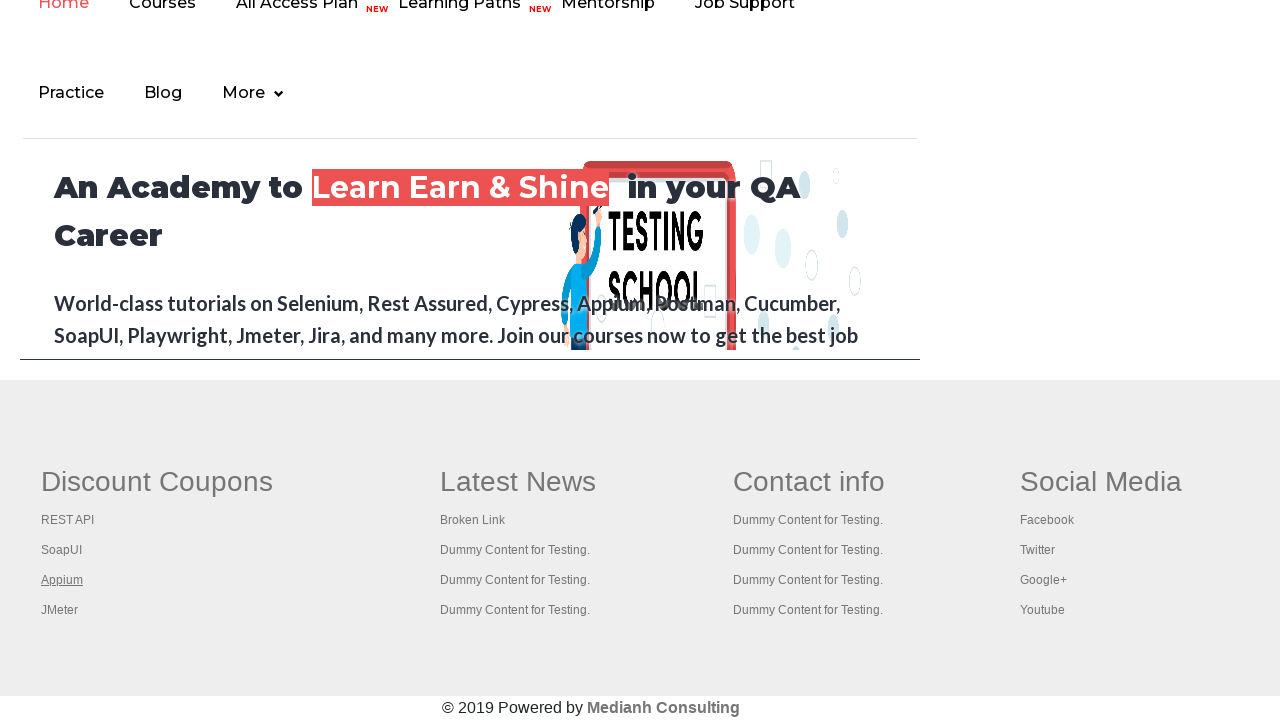

Waited for new page to load completely for link 3
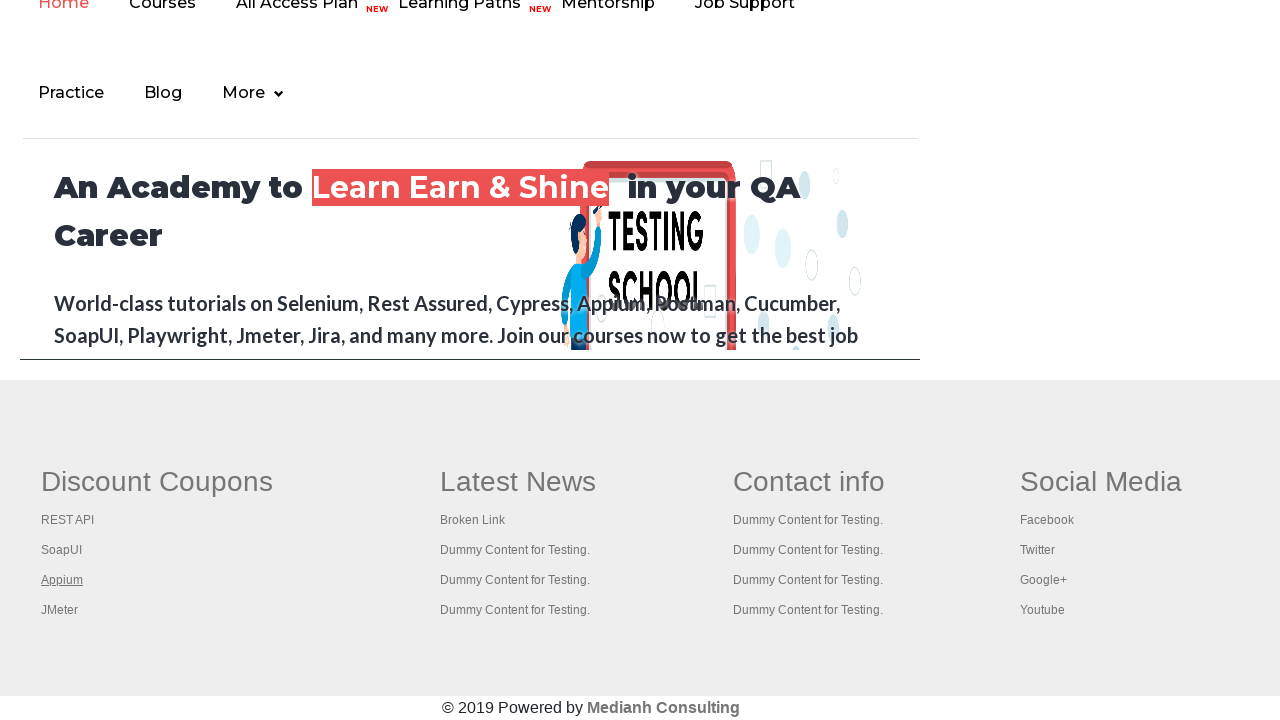

Retrieved title of new page for link 3: ''
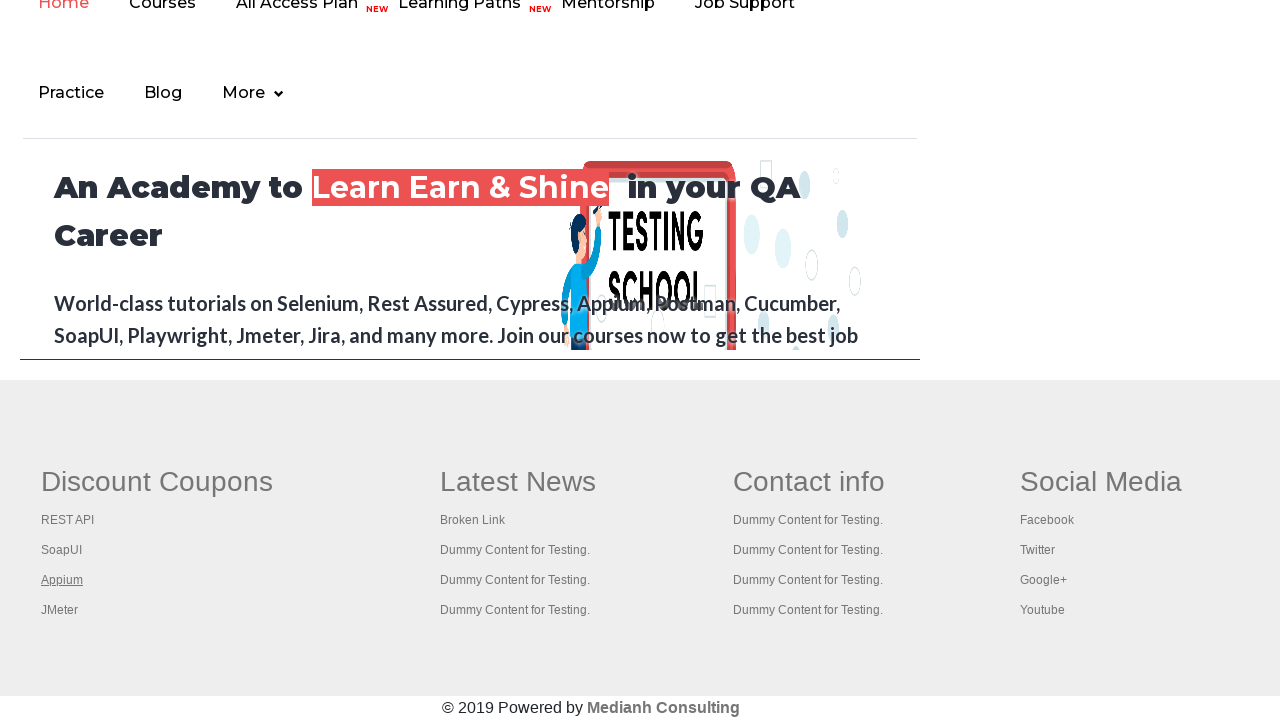

Closed new tab for link 3
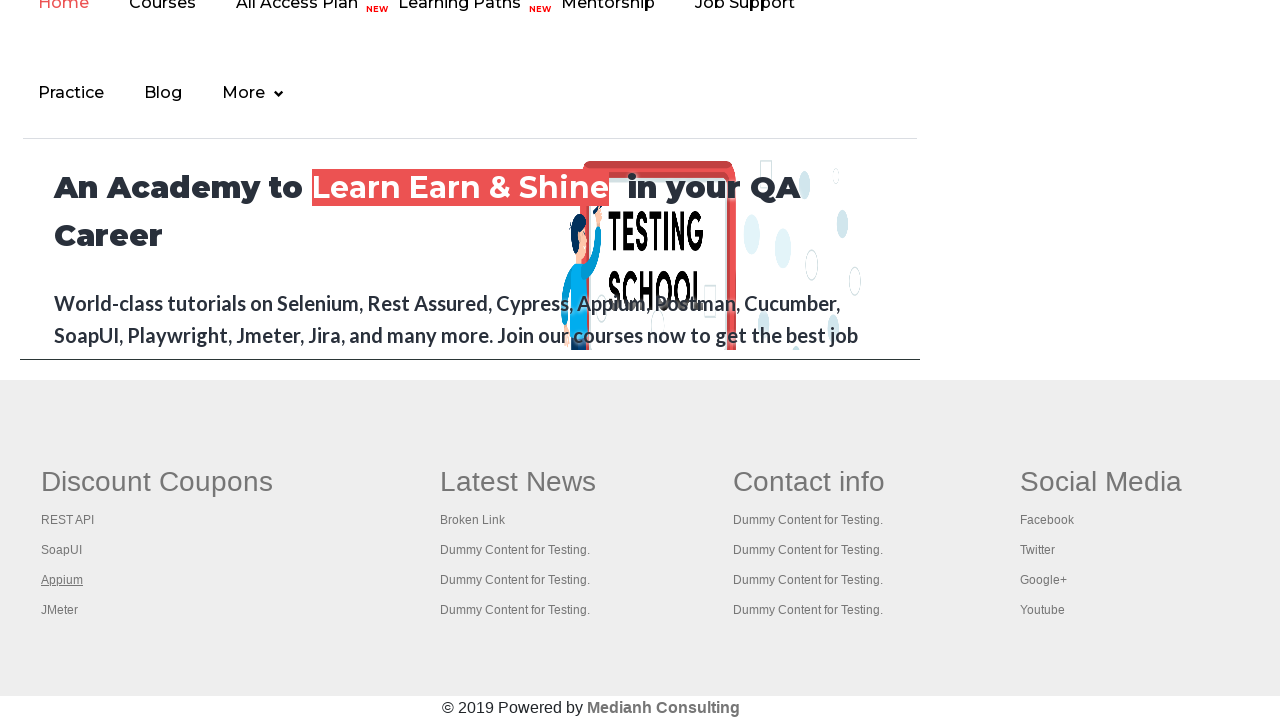

Retrieved link element at index 4
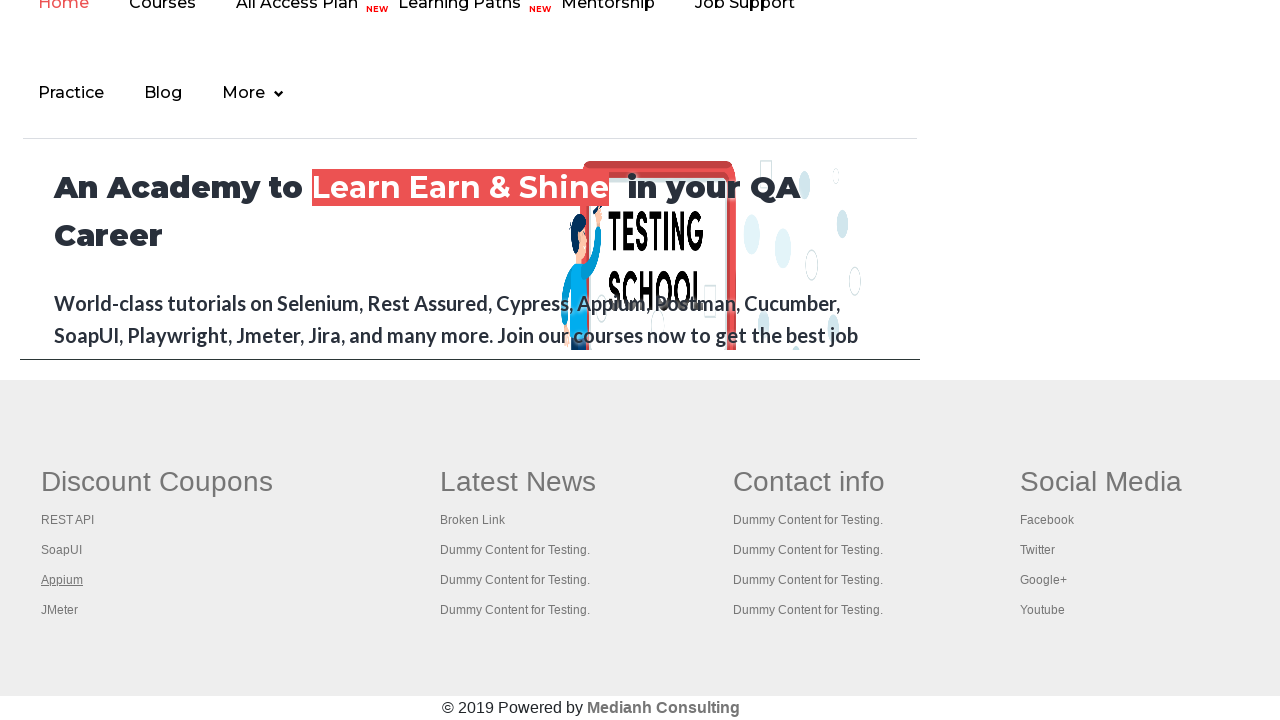

Opened link 4 from footer first column in new tab using Ctrl+click at (60, 610) on #gf-BIG >> xpath=//table/tbody/tr/td[1]/ul >> a >> nth=4
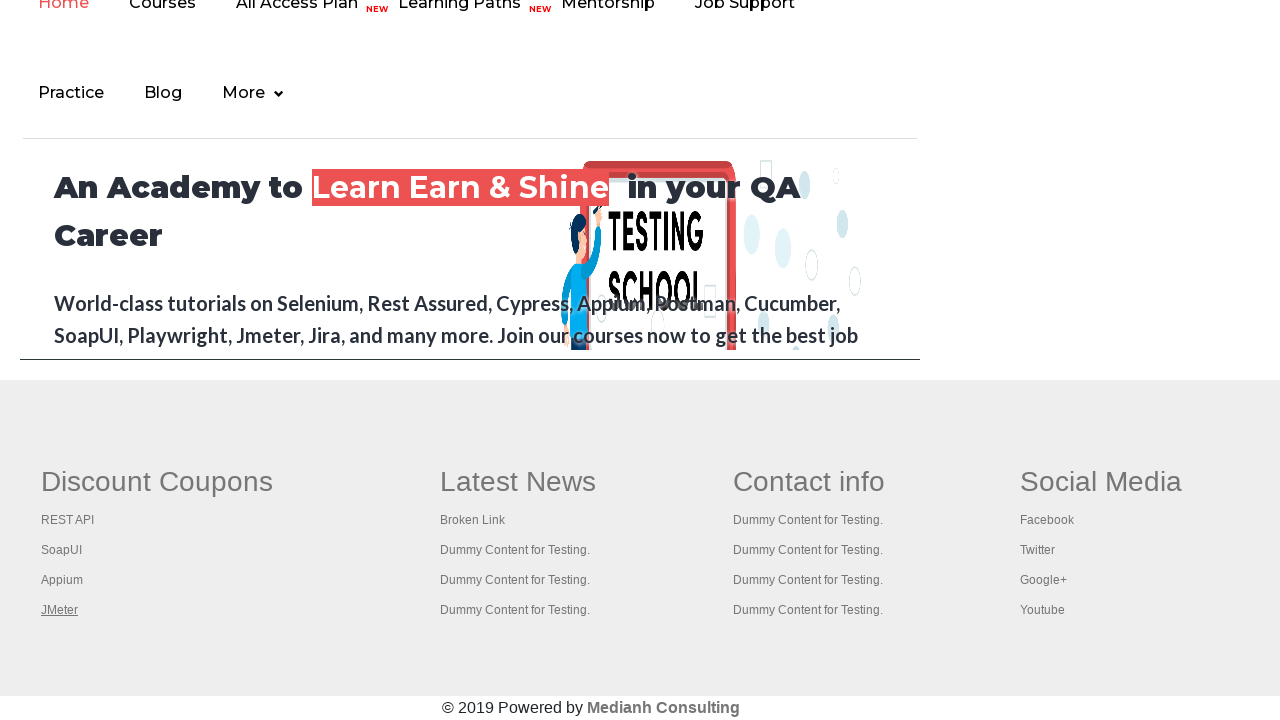

Captured new page object from tab opened for link 4
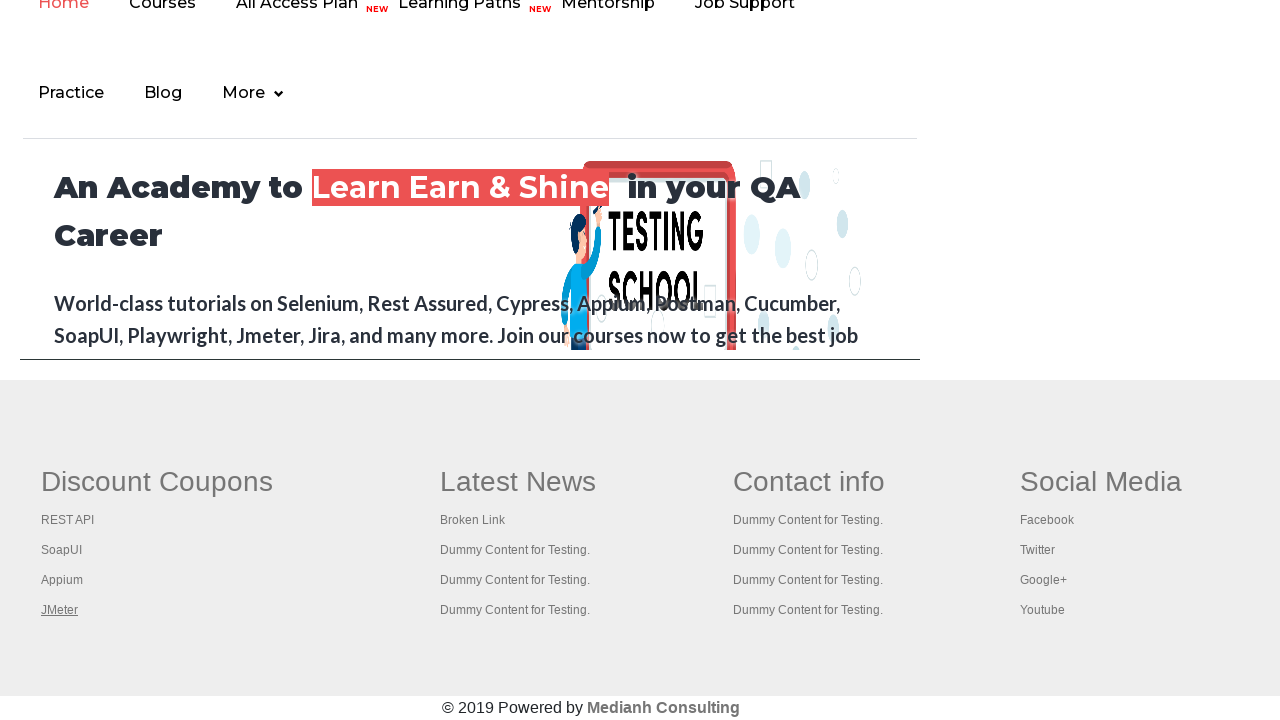

Waited for new page to load completely for link 4
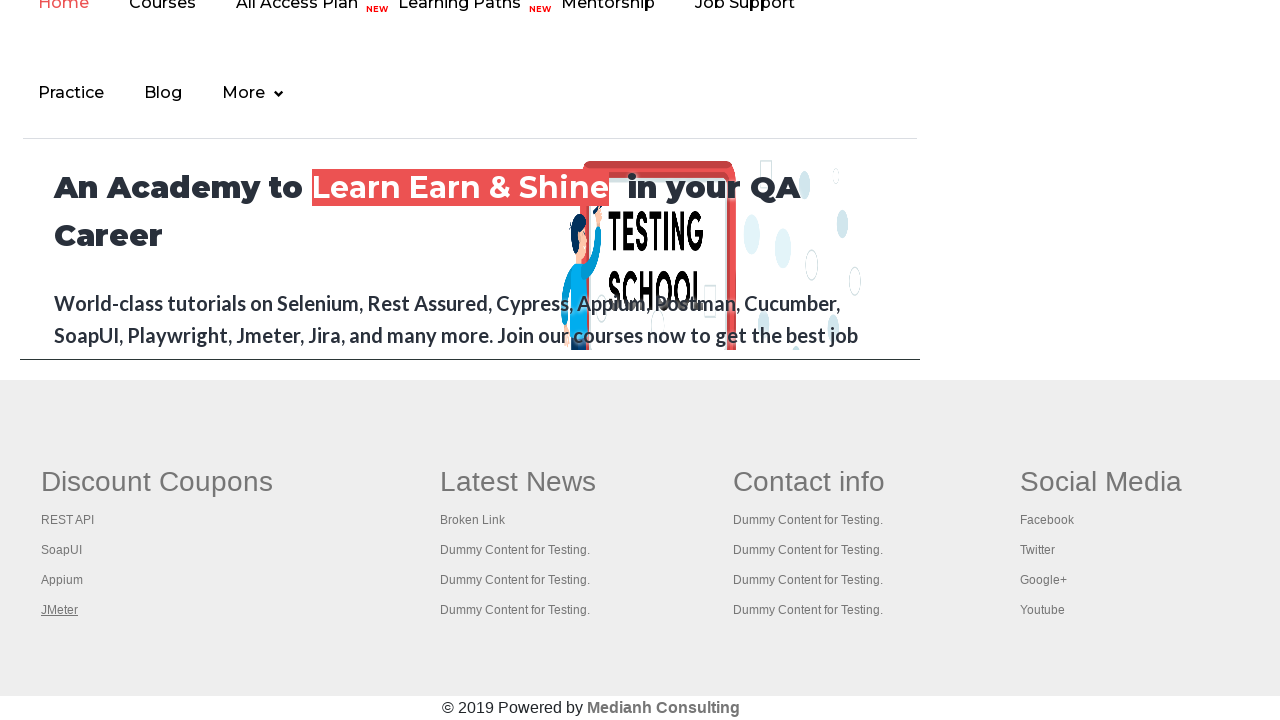

Retrieved title of new page for link 4: 'Apache JMeter - Apache JMeter™'
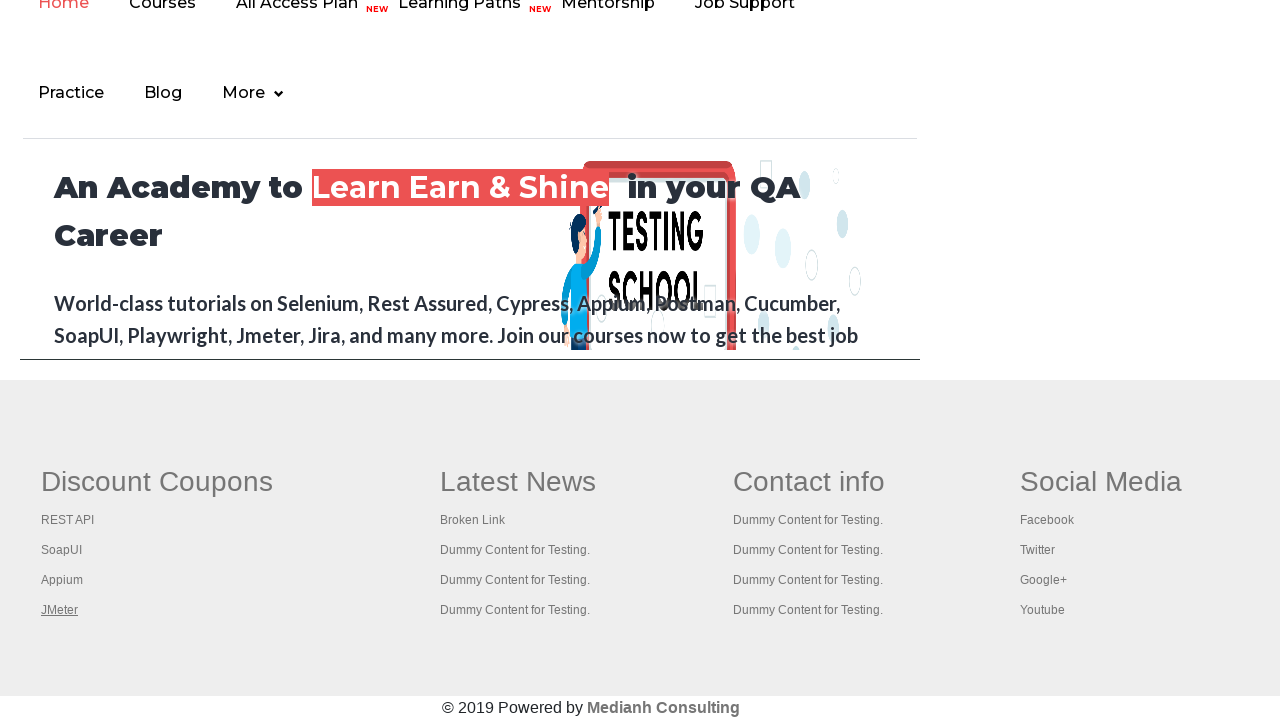

Closed new tab for link 4
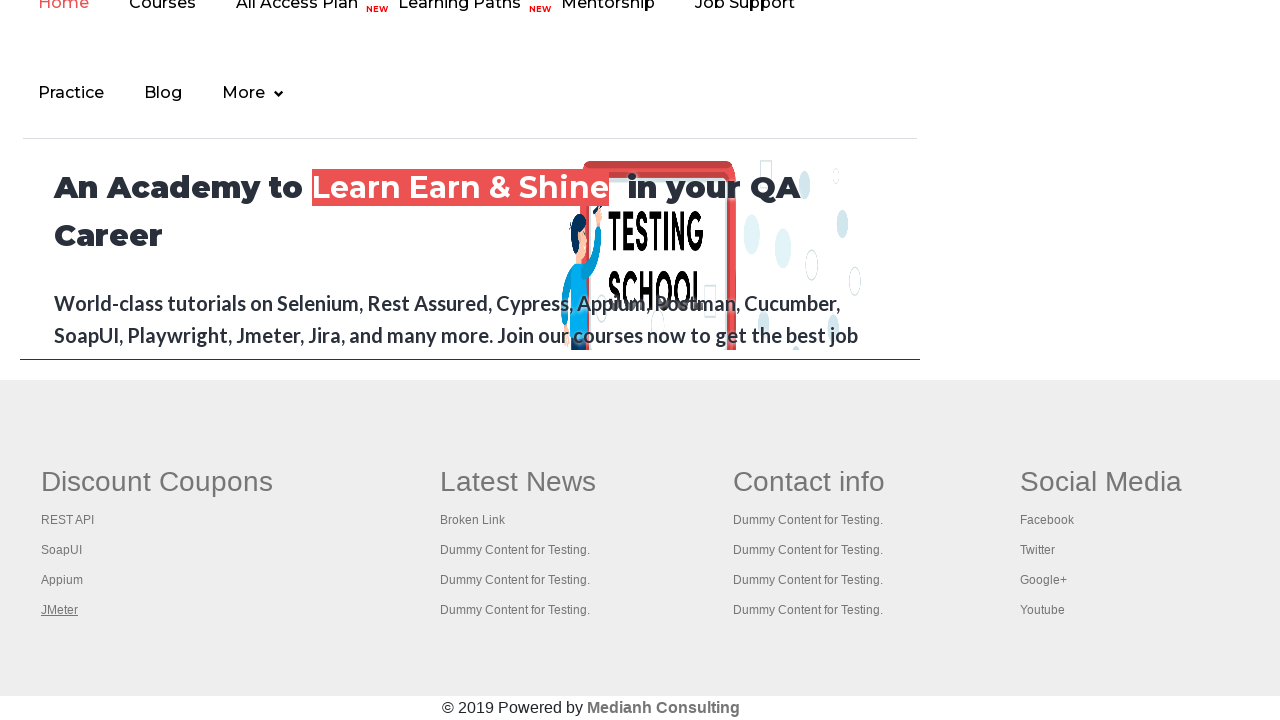

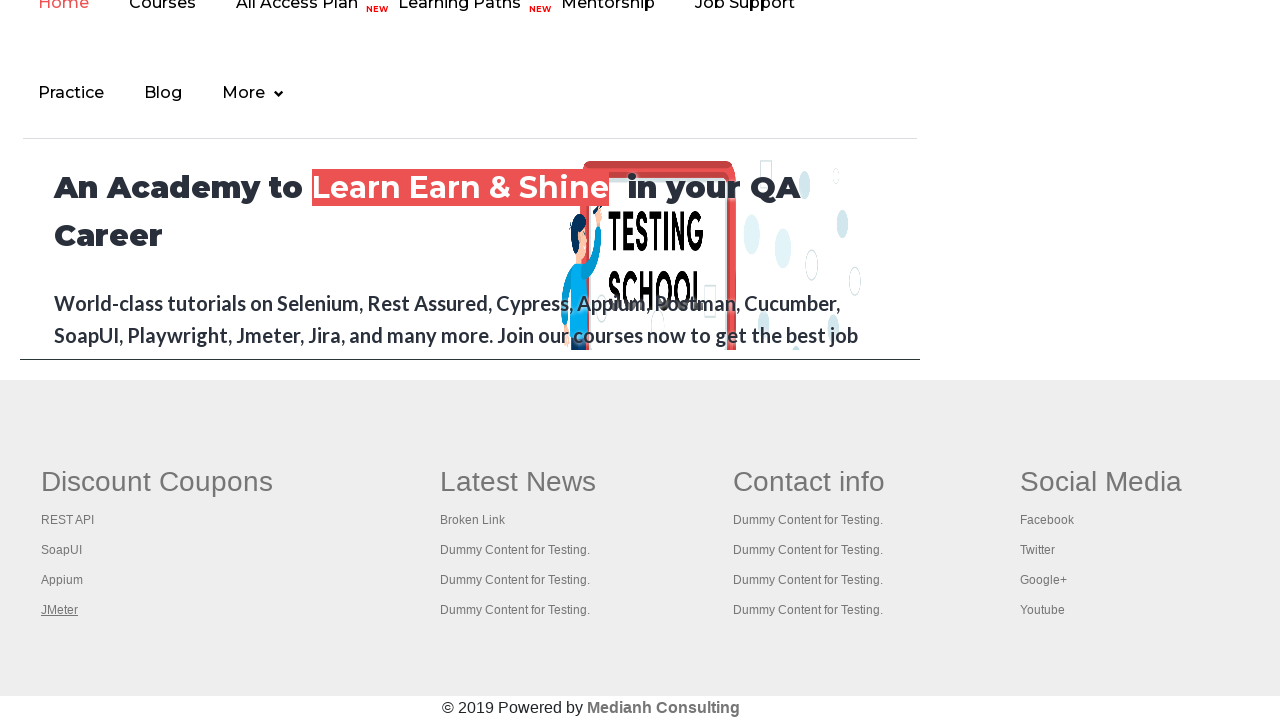